Tests selecting a dropdown option by visible text

Starting URL: https://the-internet.herokuapp.com/dropdown

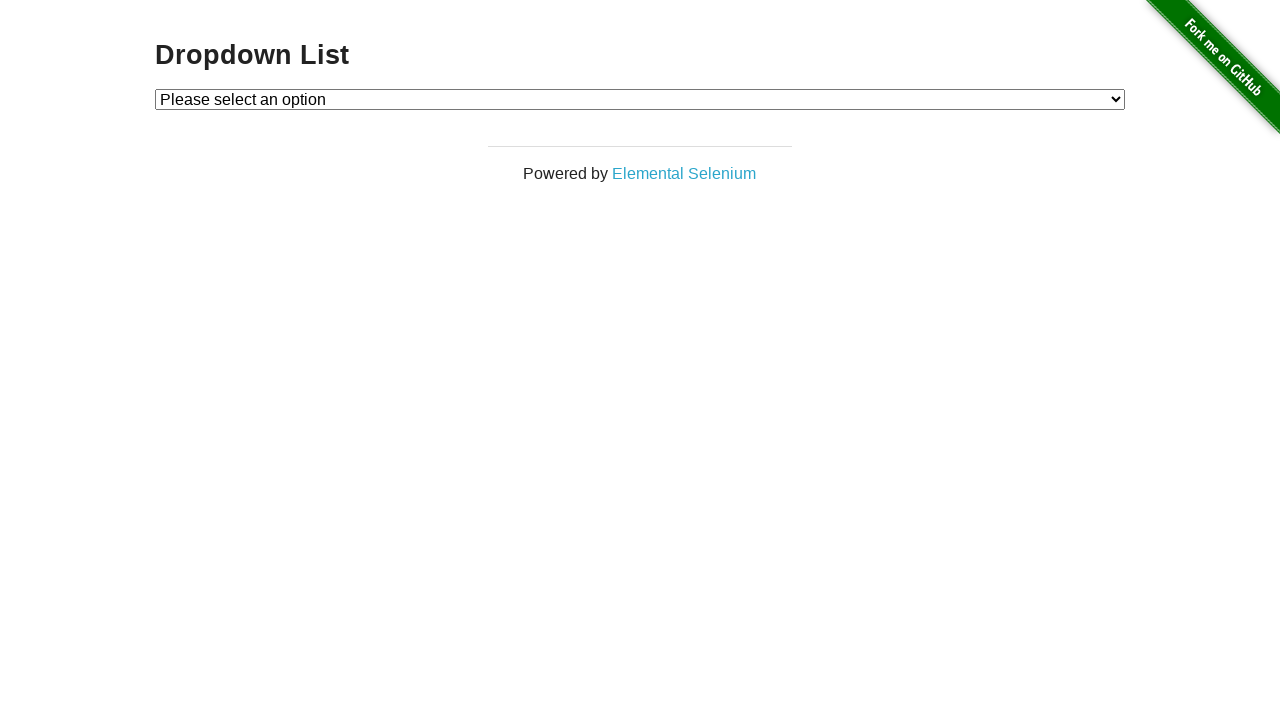

Navigated to dropdown page
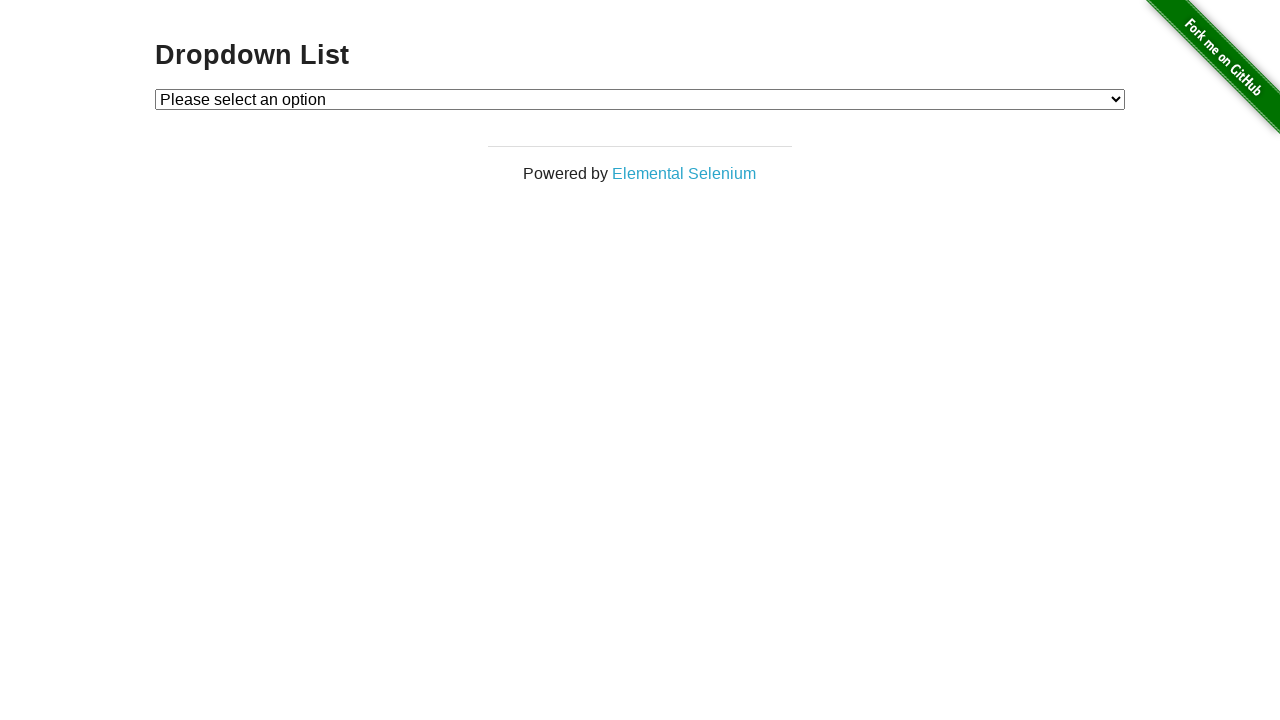

Selected 'Option 1' from dropdown by visible text on #dropdown
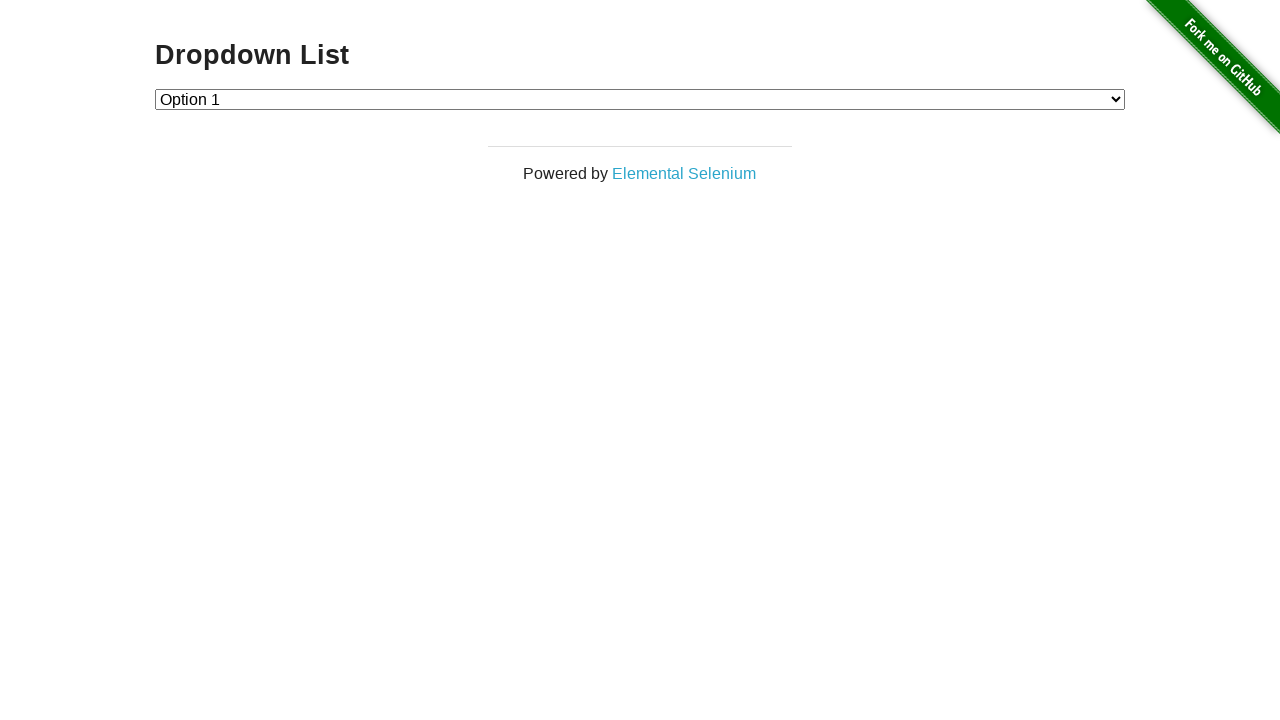

Verified dropdown selection value is '1'
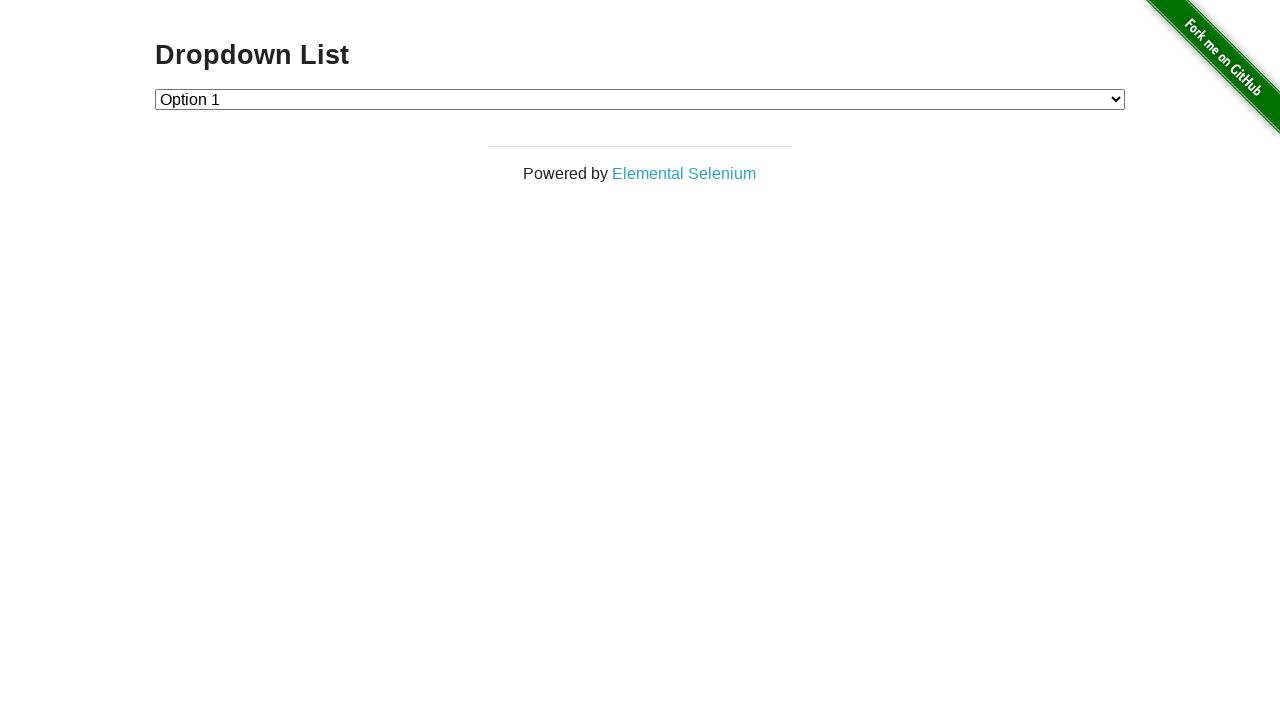

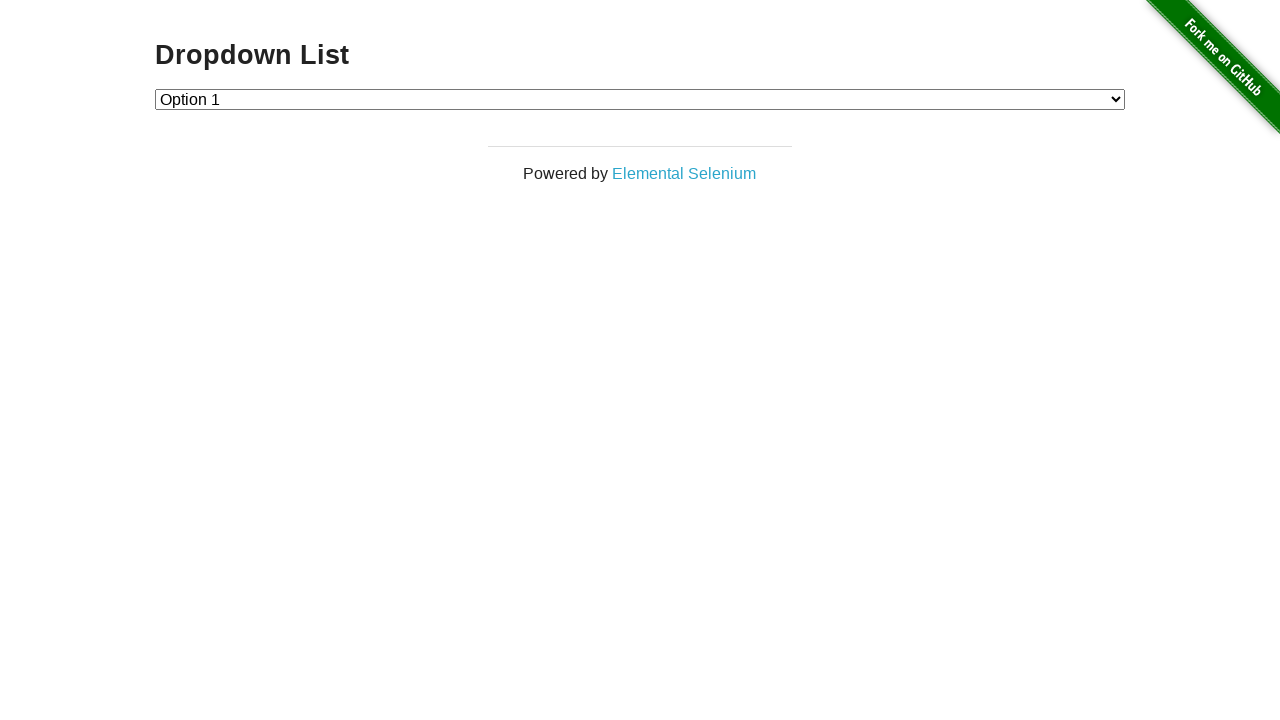